Tests opening an iframe popup modal, verifying text content inside the iframe, and closing the modal.

Starting URL: https://www.qa-practice.com/elements/popup/modal

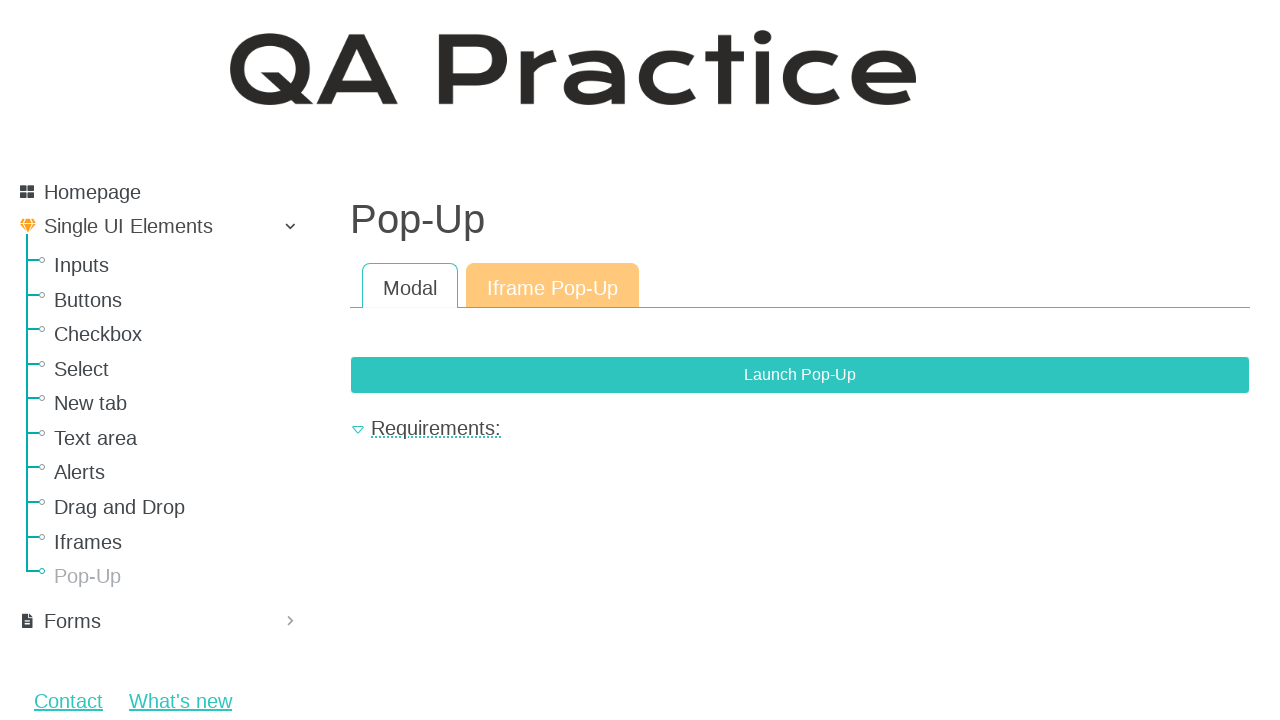

Clicked 'Iframe Pop-Up' link to open popup at (552, 286) on text=Iframe Pop-Up
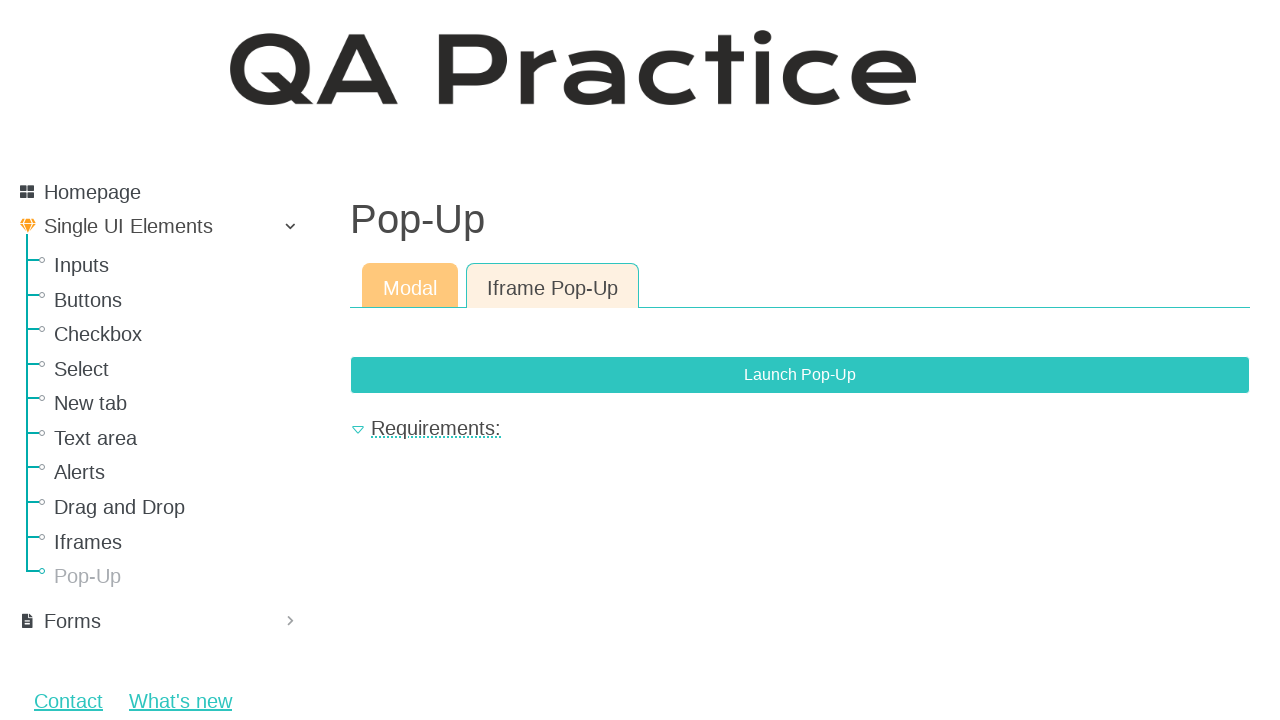

Clicked primary button to trigger modal at (800, 375) on button.btn.btn-primary
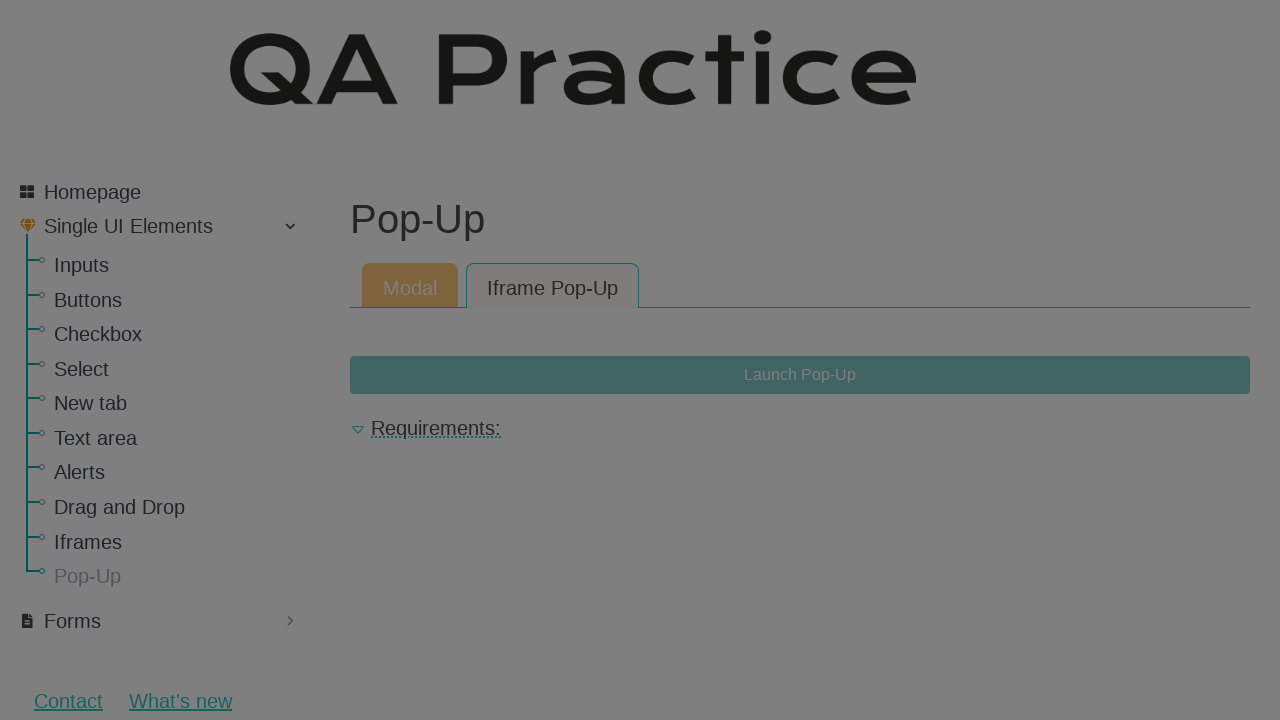

Located iframe element
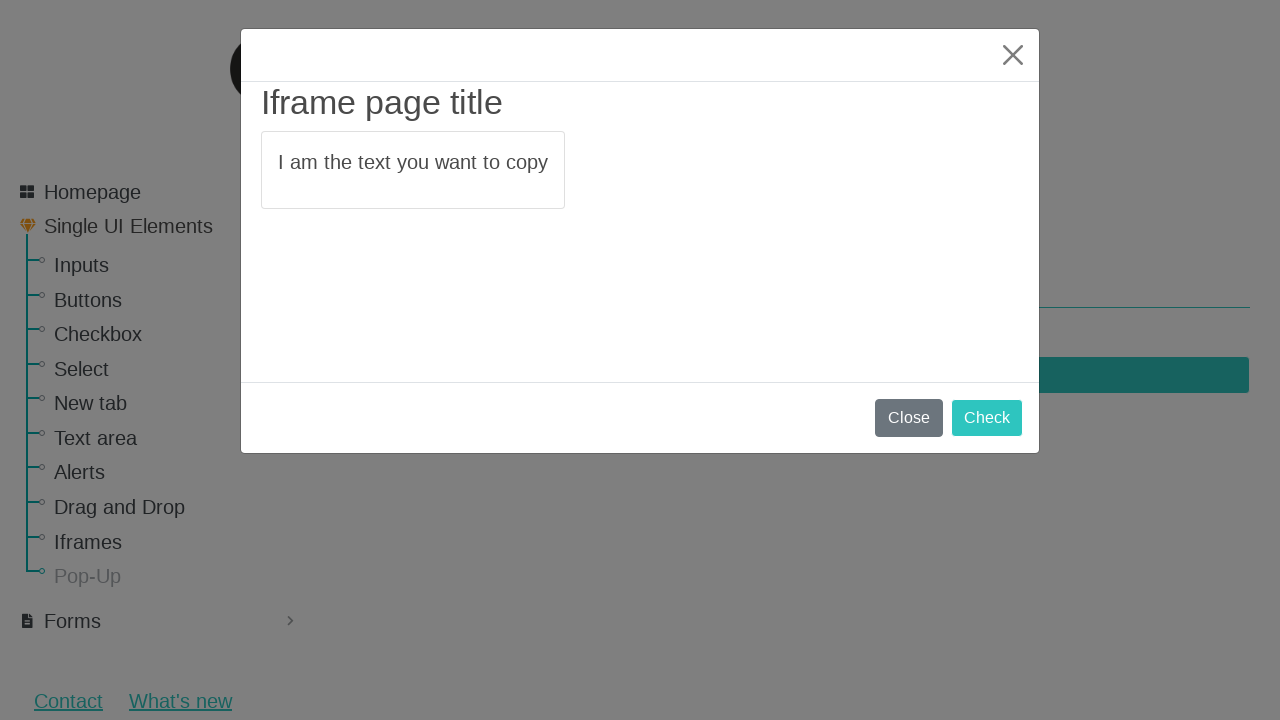

Located text element inside iframe
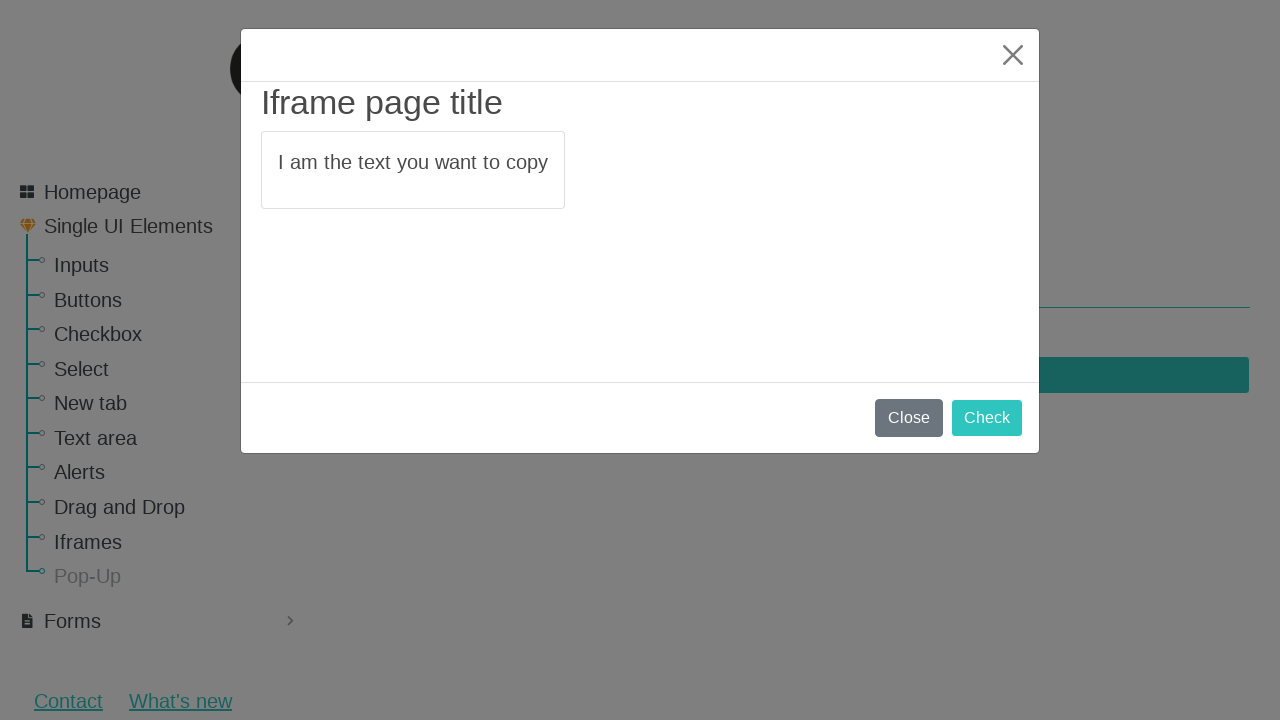

Waited for text element to become visible
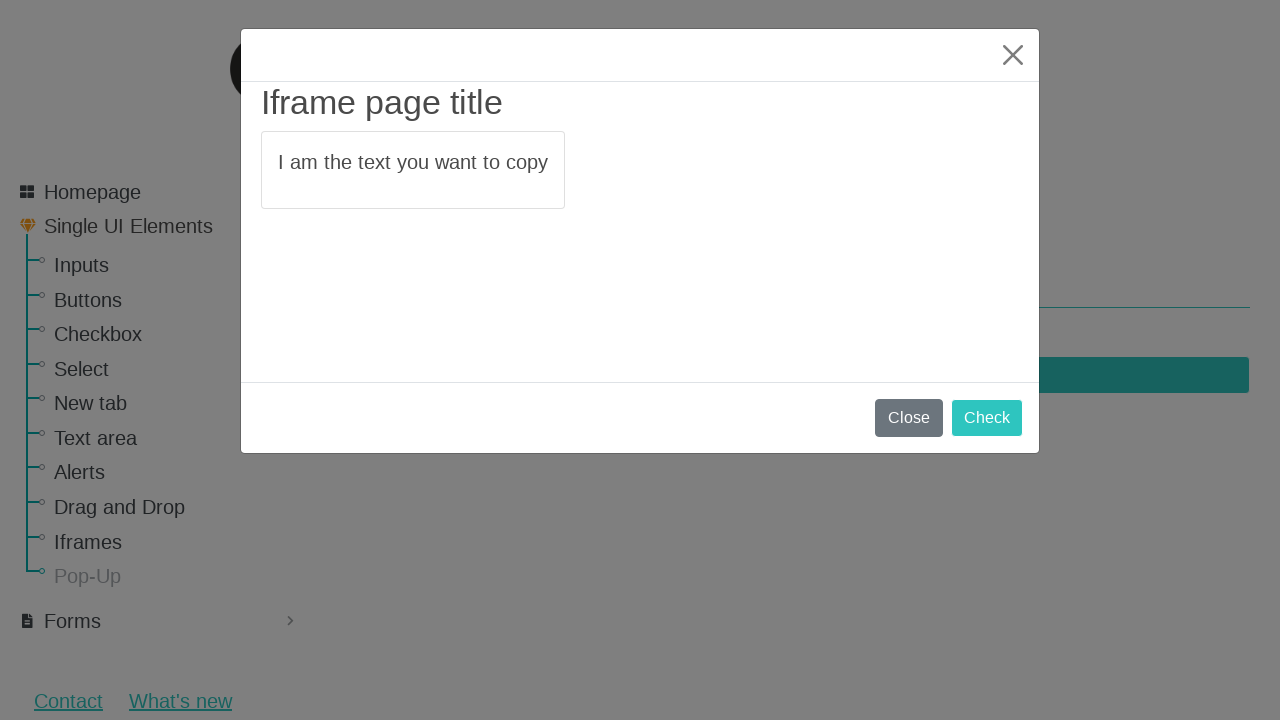

Verified text content matches expected value: 'I am the text you want to copy'
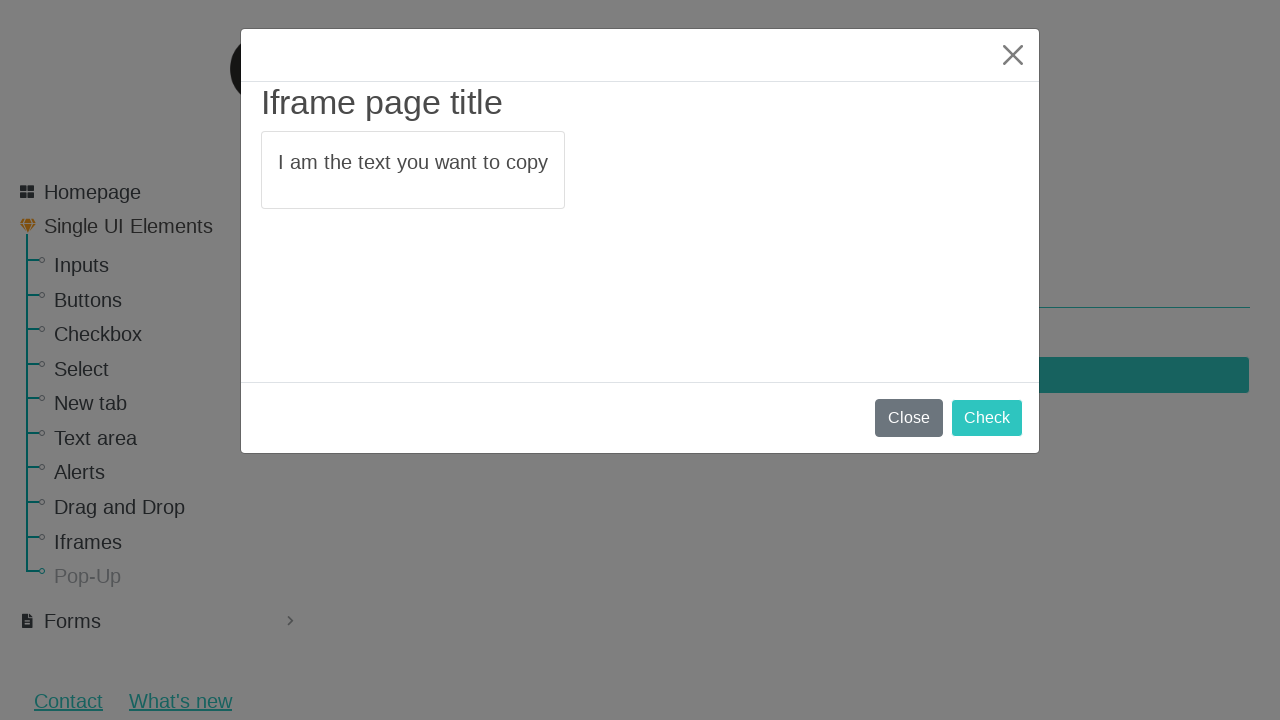

Clicked close button to close the modal at (1013, 55) on button.btn-close
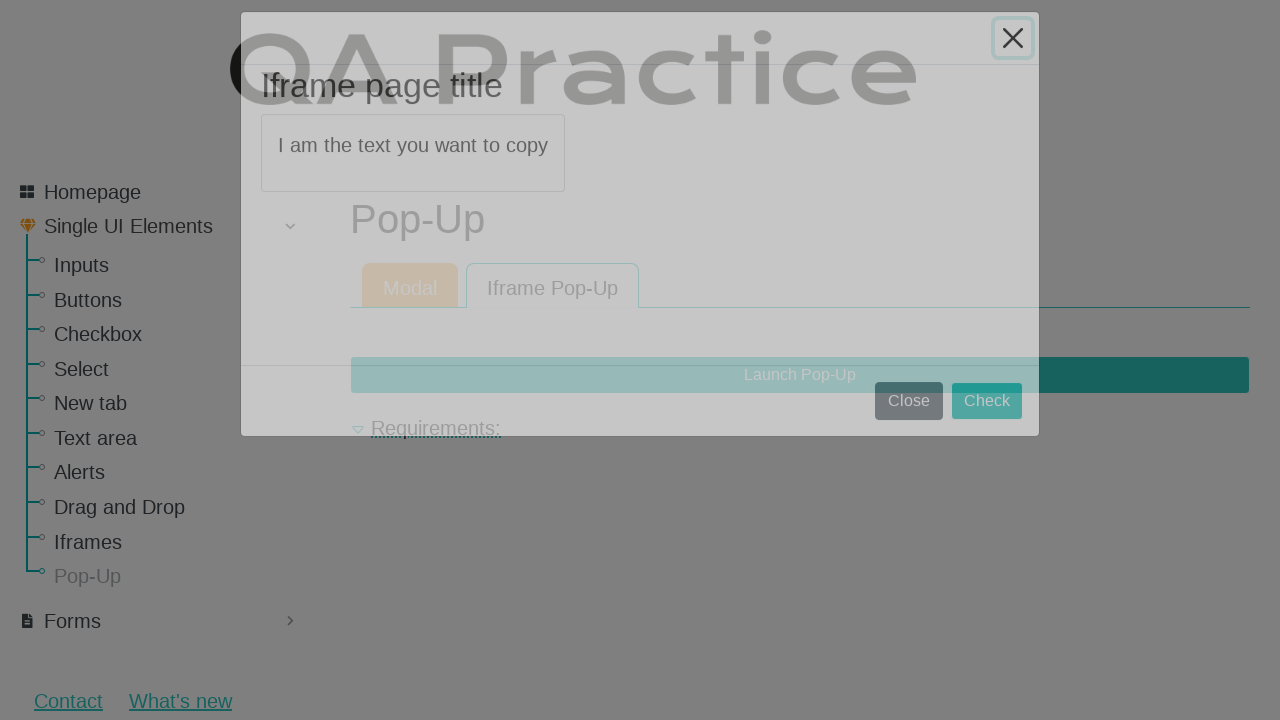

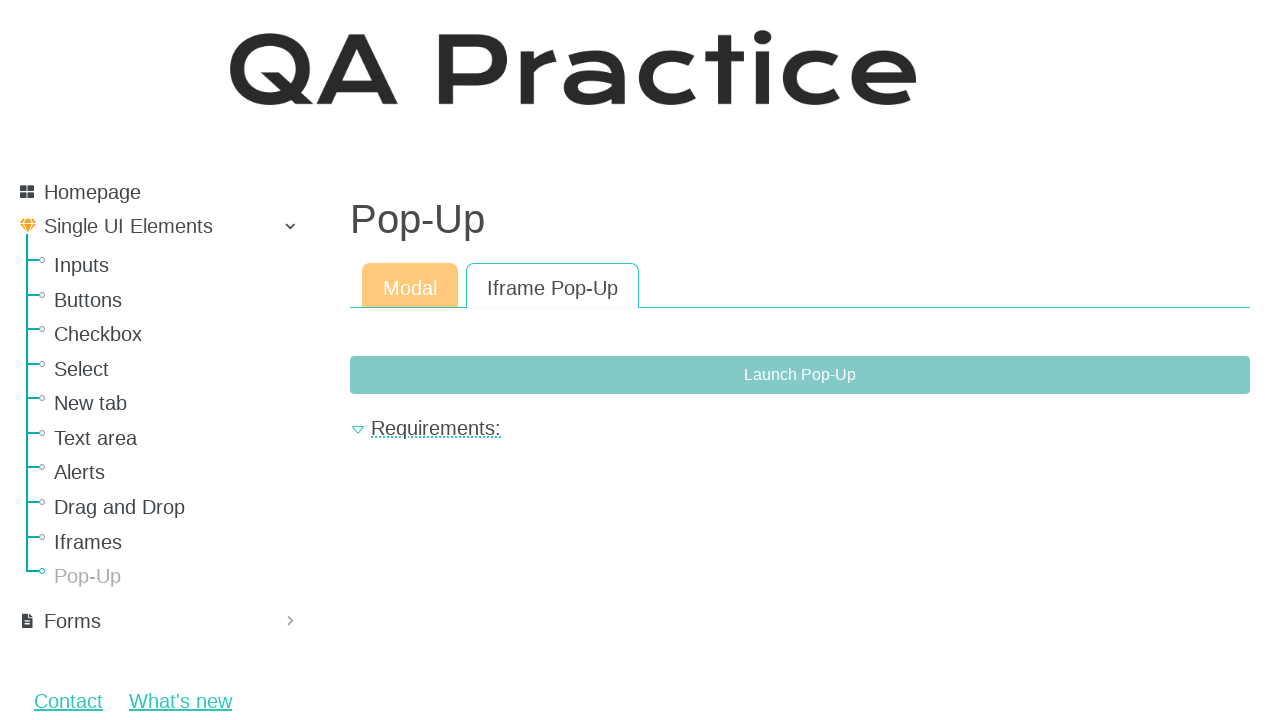